Tests that entering a valid number (100) with a perfect square root displays an alert with the correct square root calculation

Starting URL: https://kristinek.github.io/site/tasks/enter_a_number

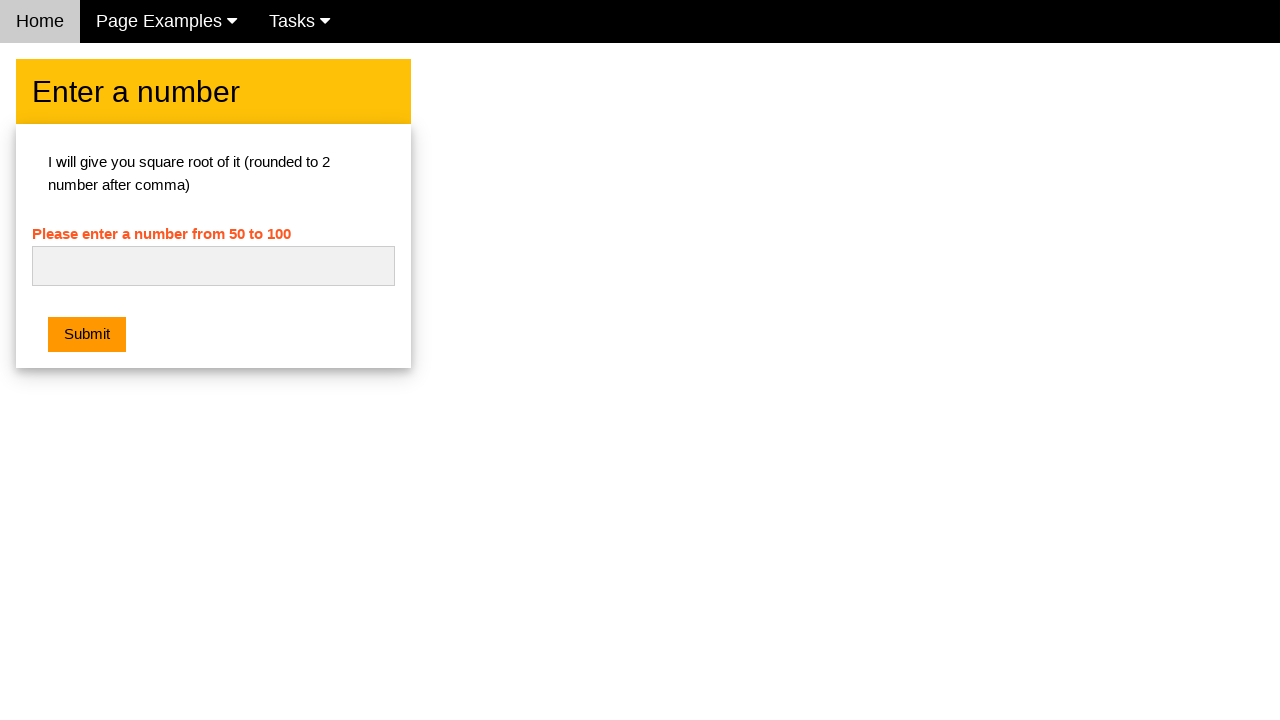

Navigated to the square root calculator page
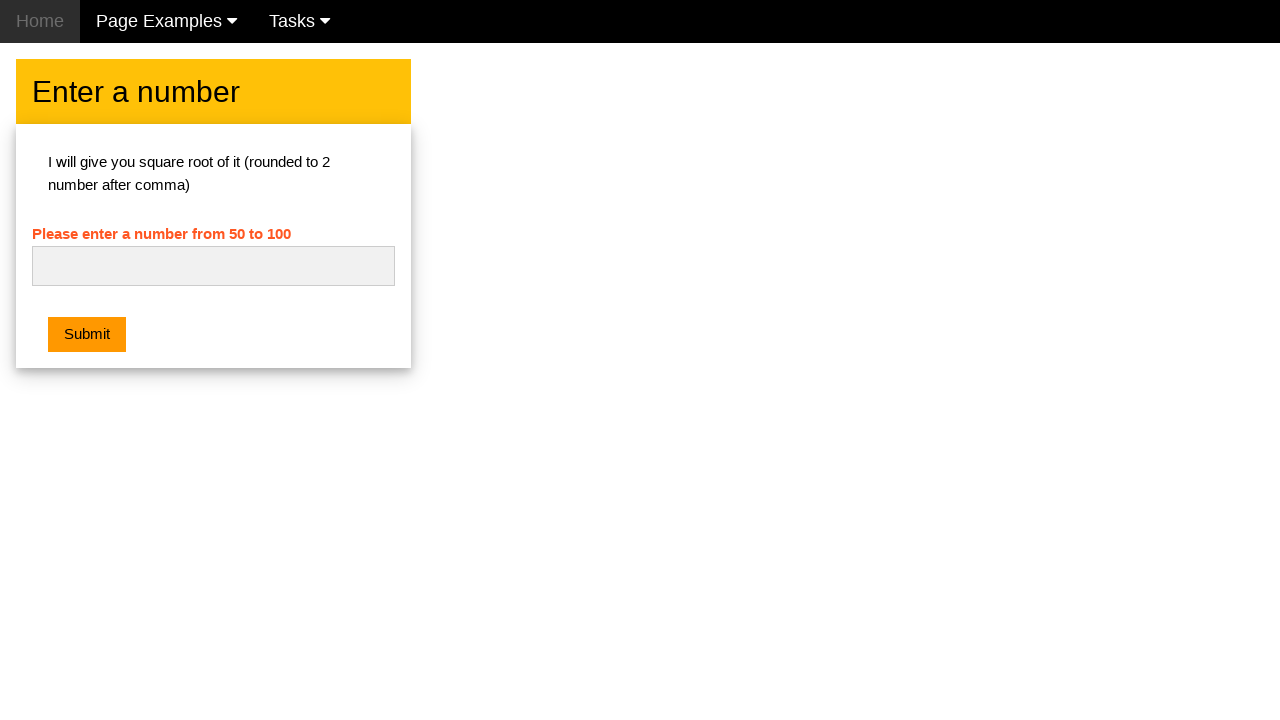

Entered 100 in the number input field on #numb
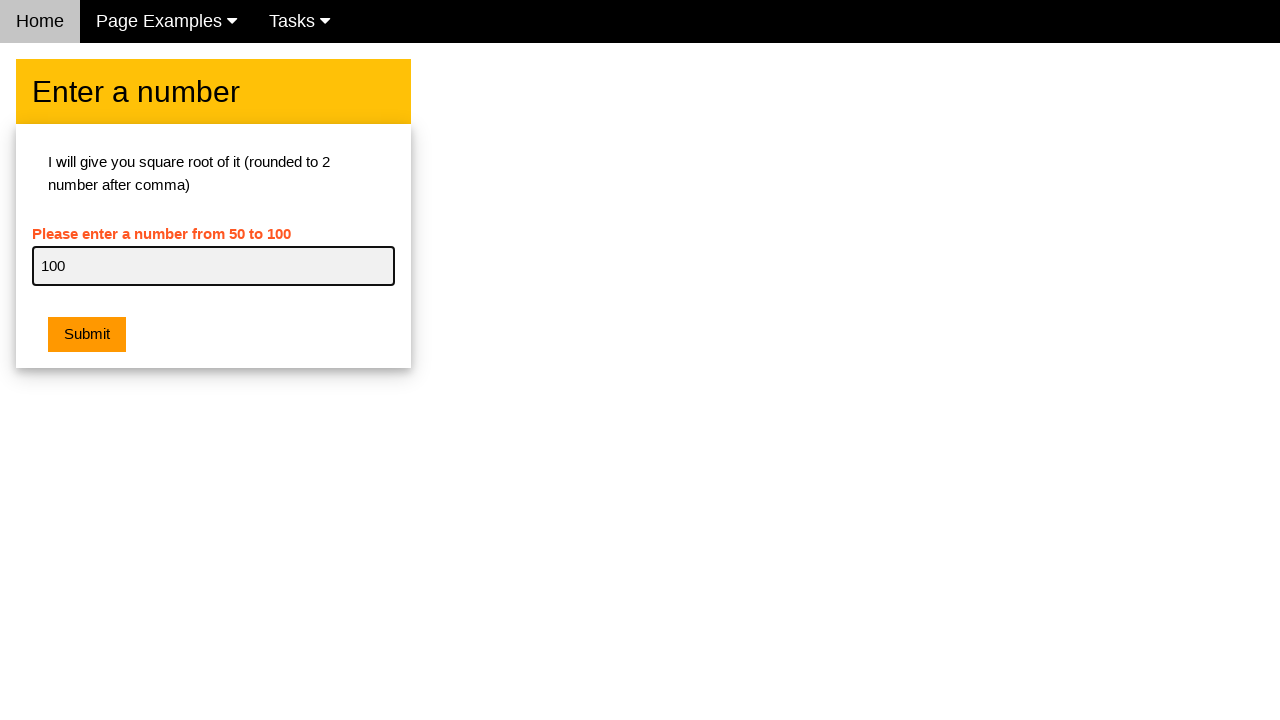

Clicked the submit button at (87, 335) on button
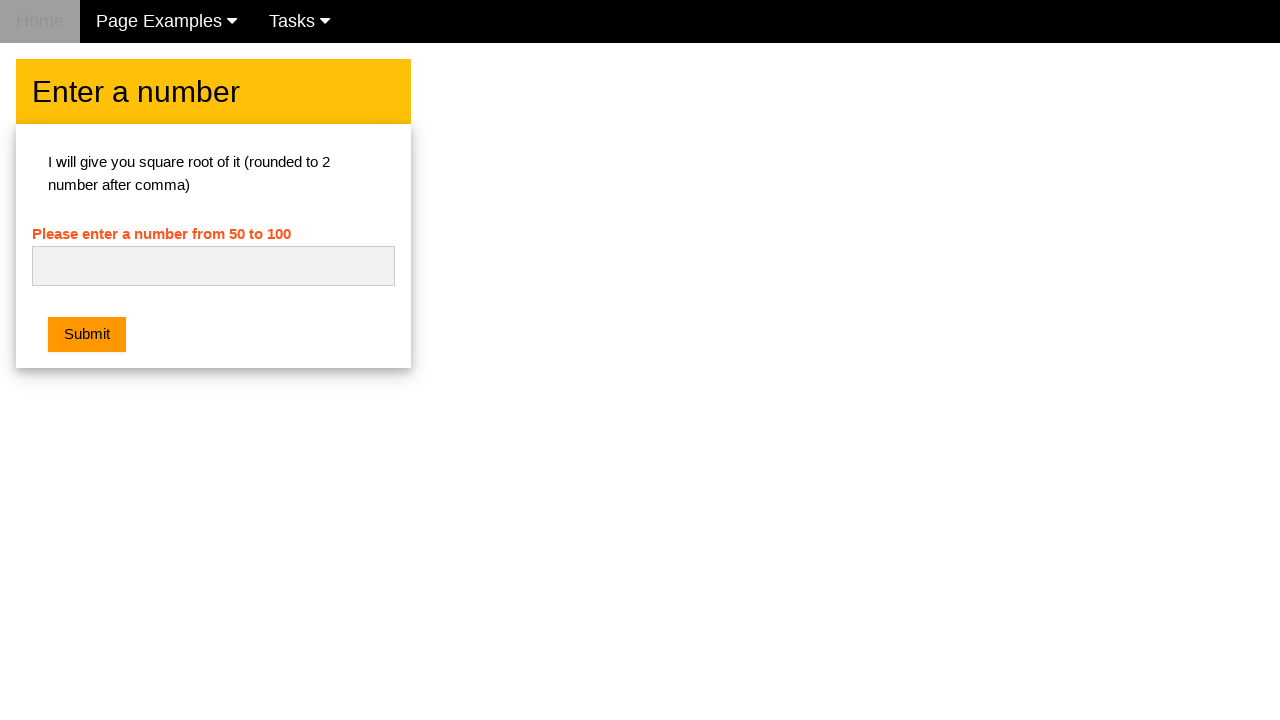

Set up dialog handler to accept alerts
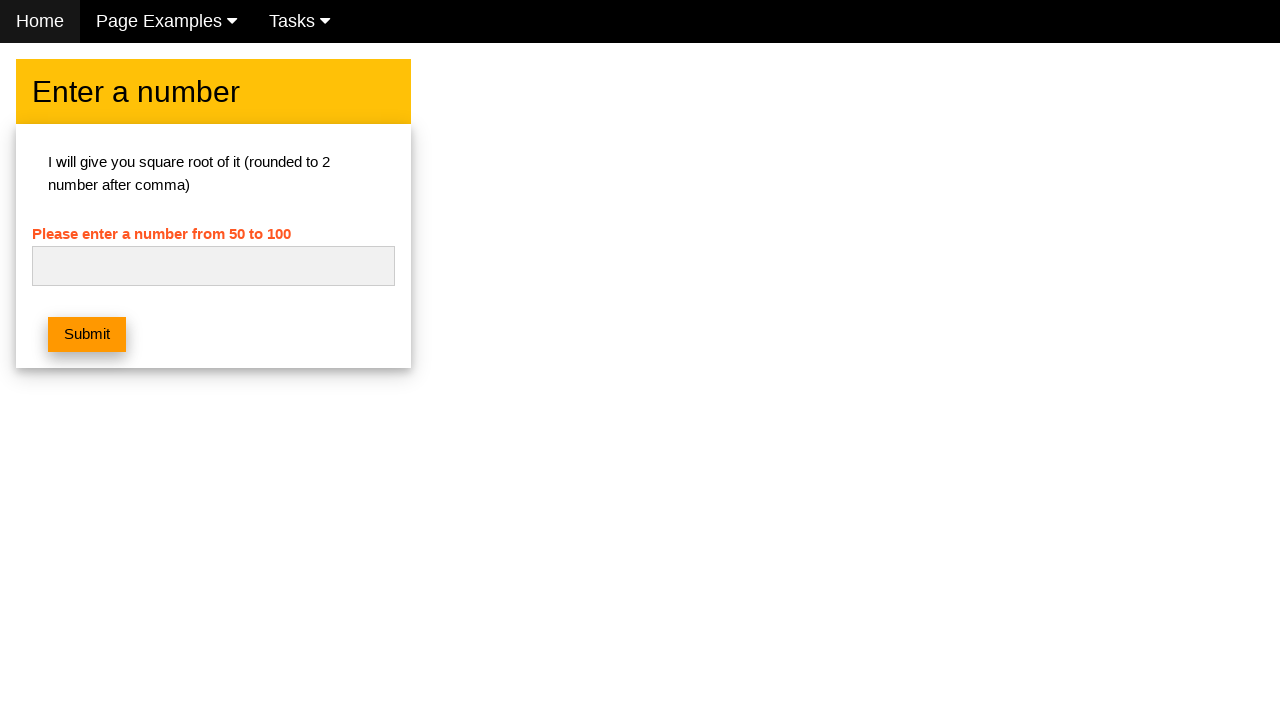

Registered dialog handler to verify alert message
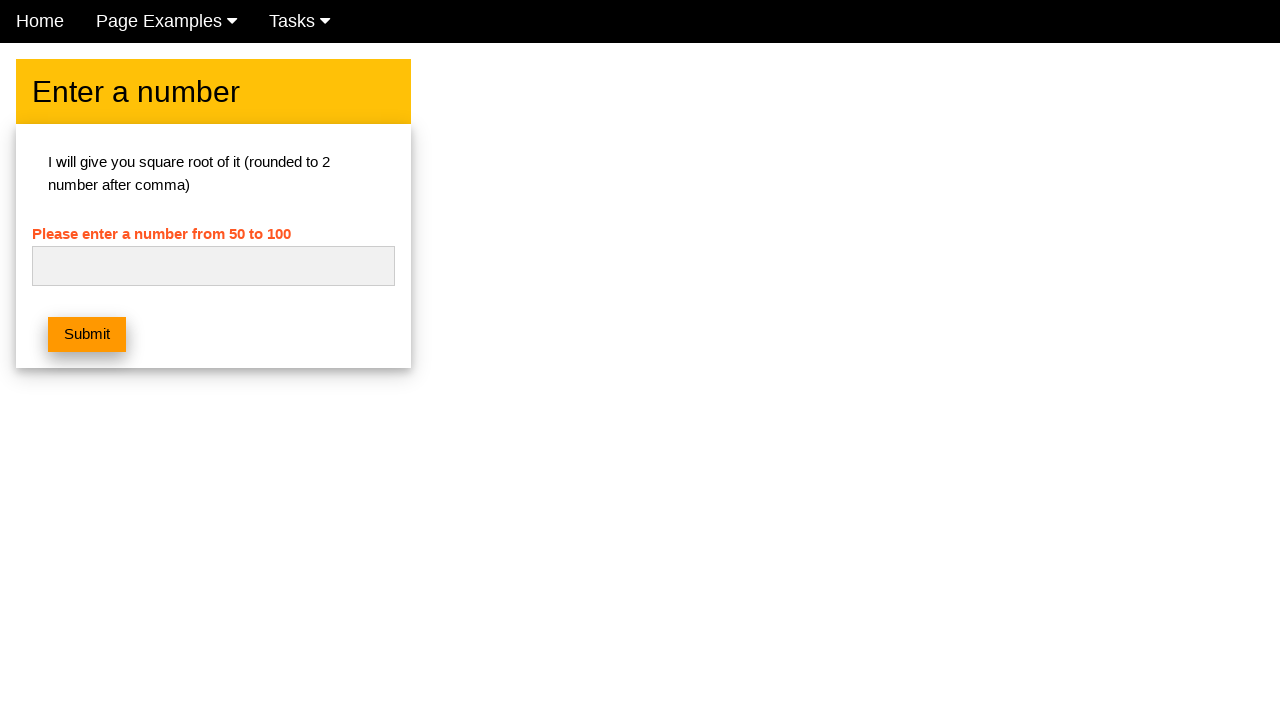

Clicked submit button to trigger alert with verification at (87, 335) on button
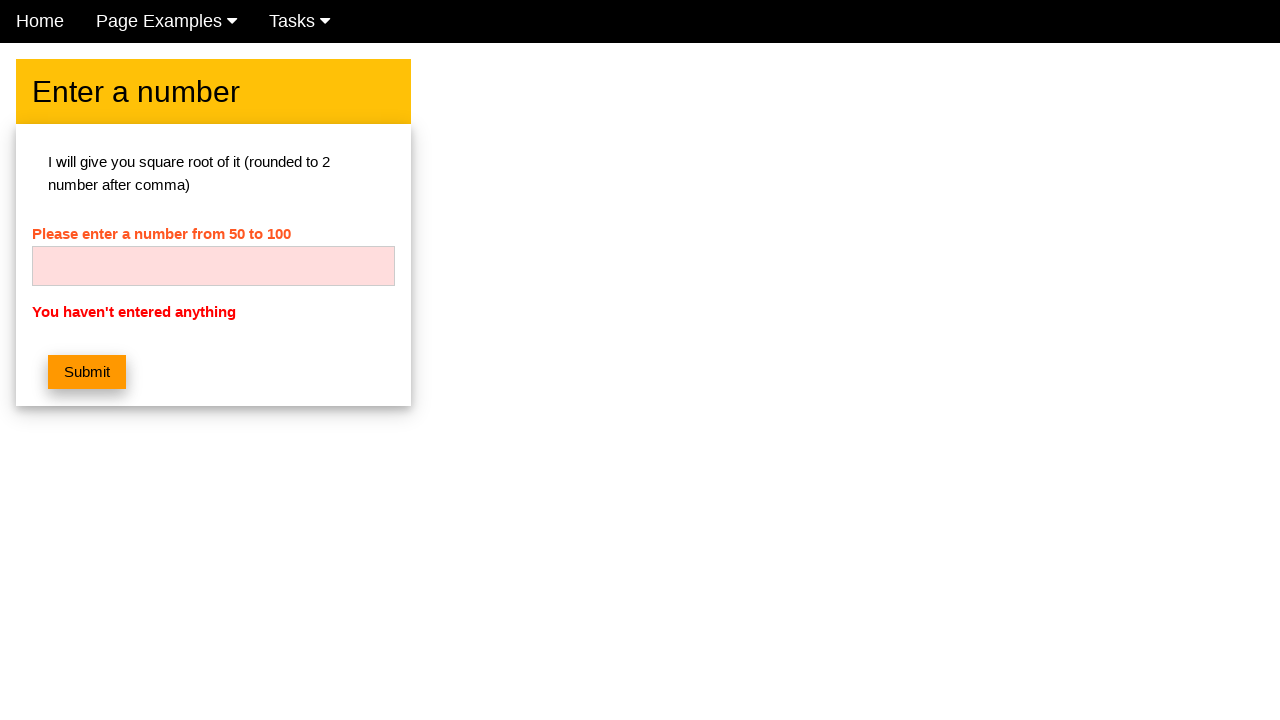

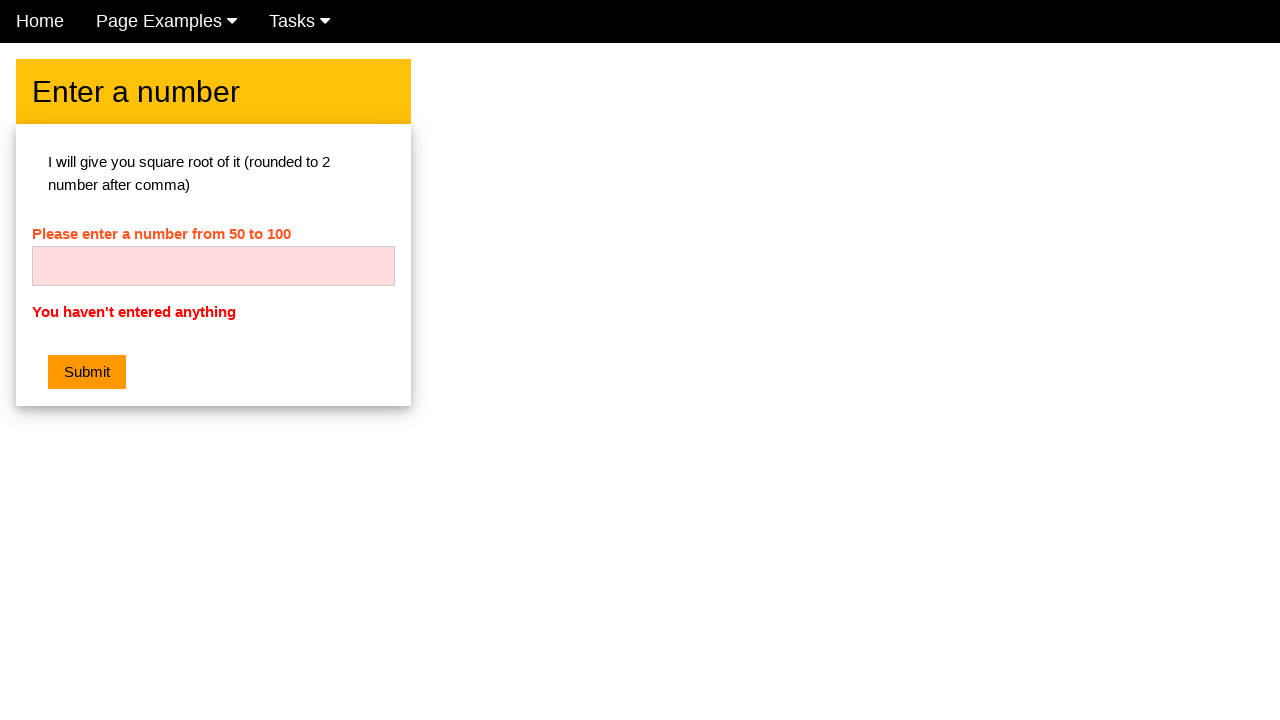